Navigates to W3Schools Java tutorial page and verifies that the page contains "JAVASCRIPT" text

Starting URL: https://www.w3schools.com/java/default.asp

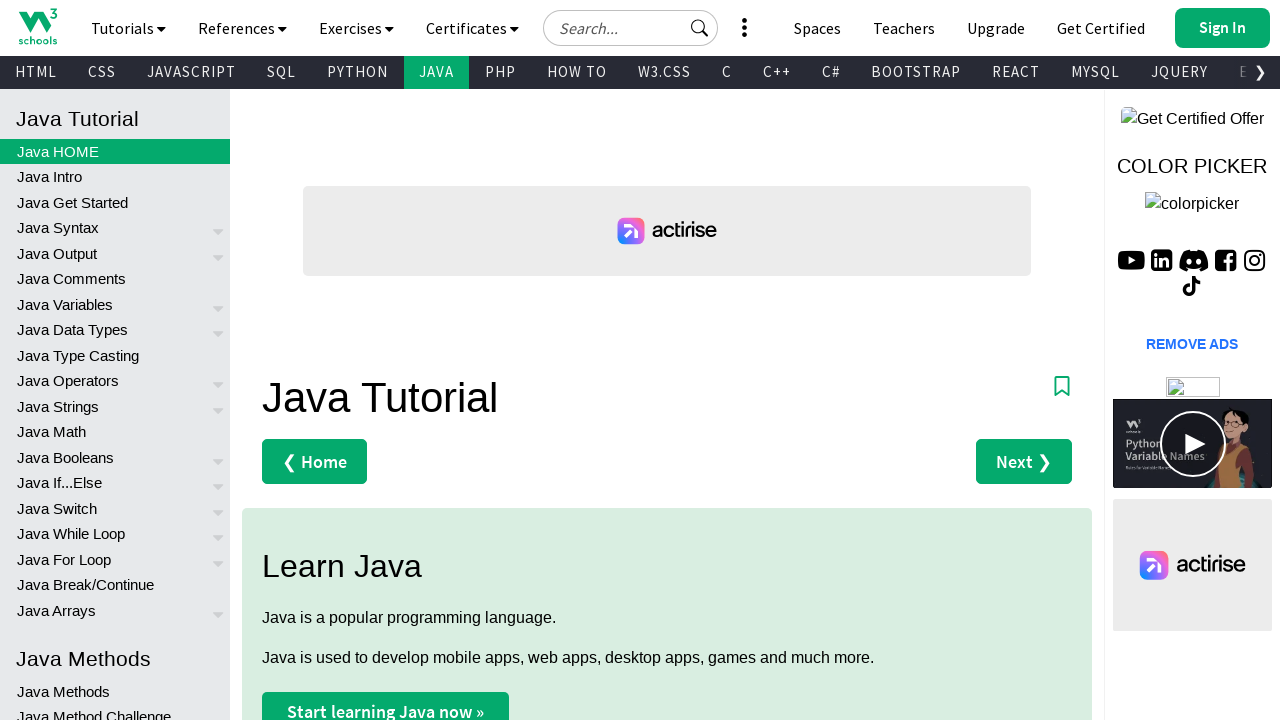

Navigated to W3Schools Java tutorial page
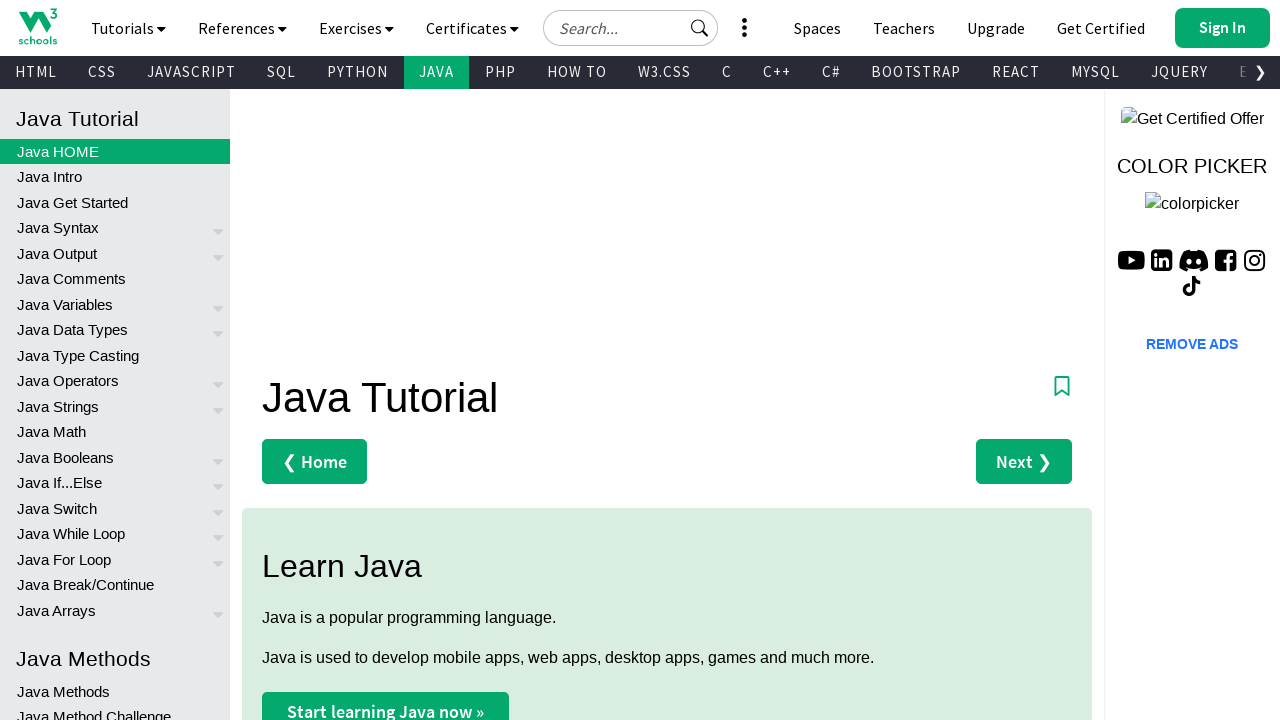

Page DOM content loaded
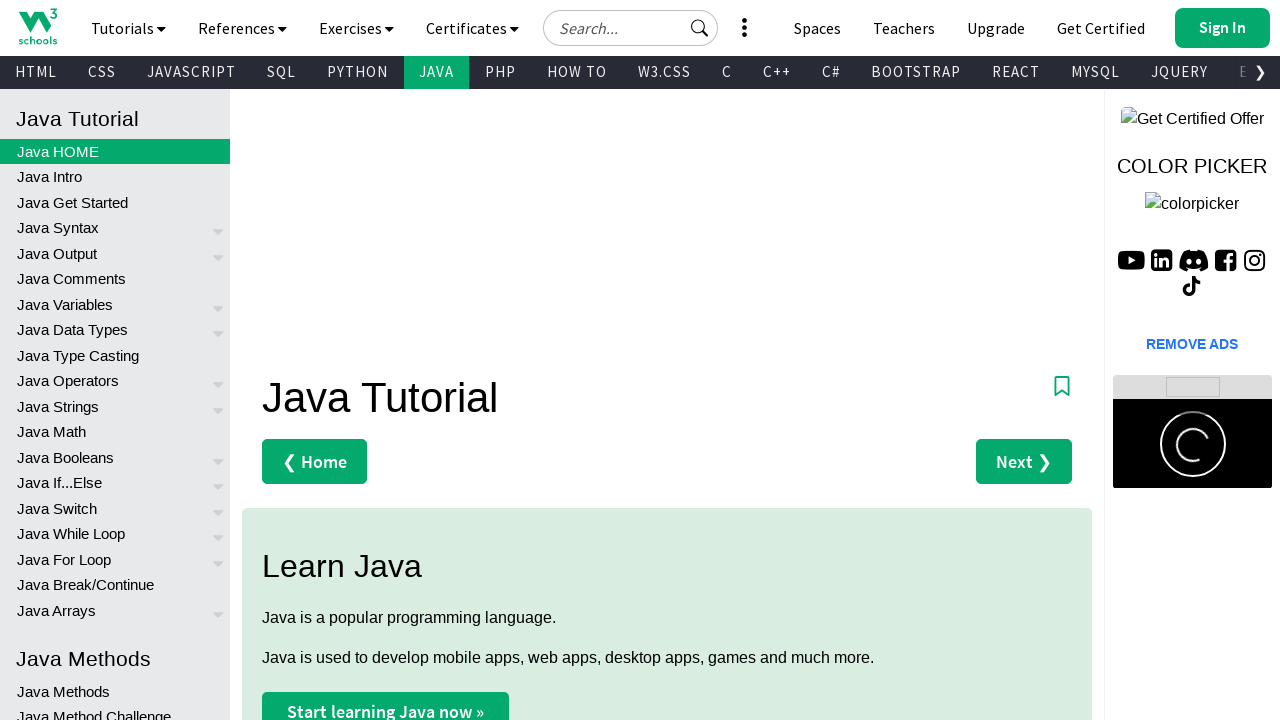

Verified that page contains 'JAVASCRIPT' text
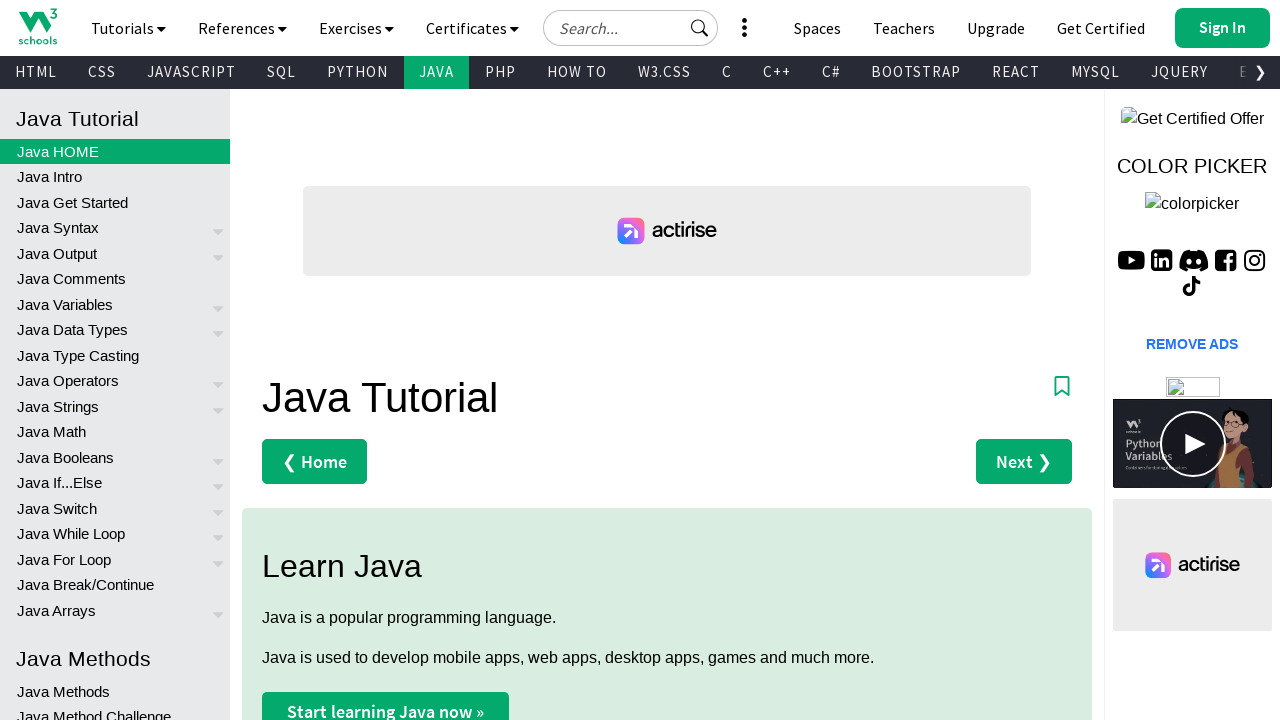

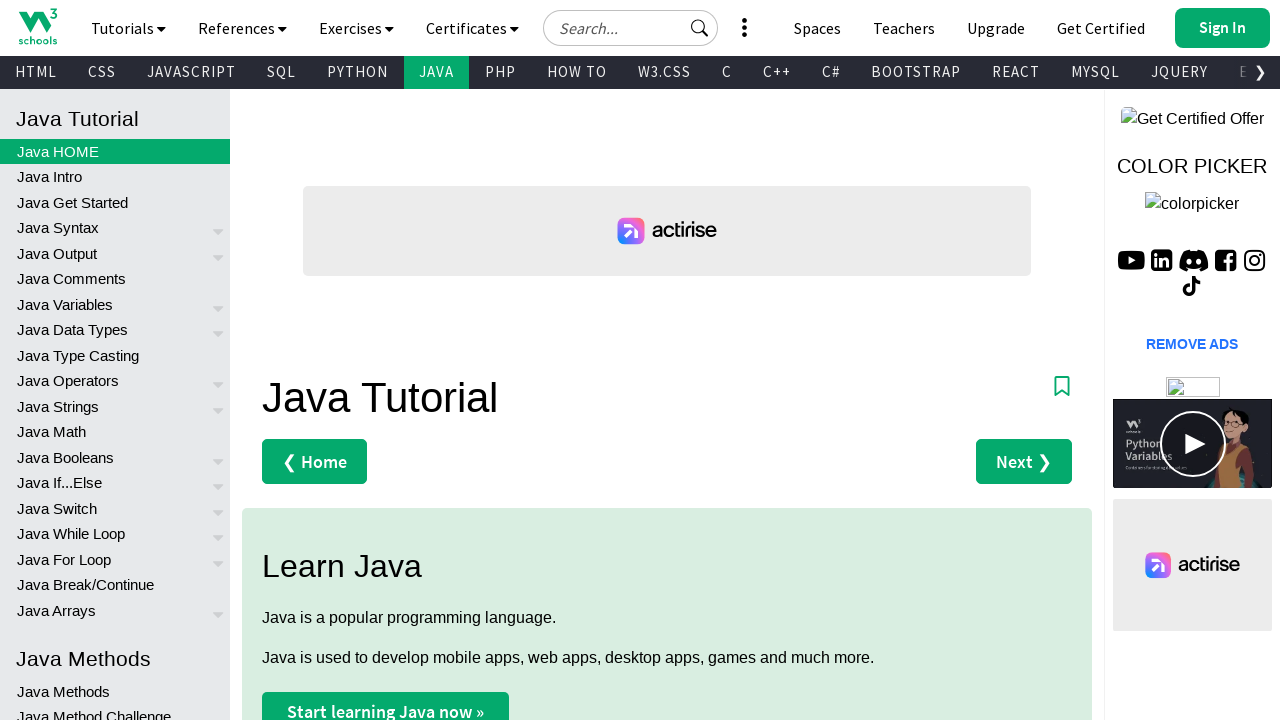